Tests dropdown selection by selecting "Germany" from the country dropdown and clicking a checkbox on a test automation practice page

Starting URL: https://testautomationpractice.blogspot.com/

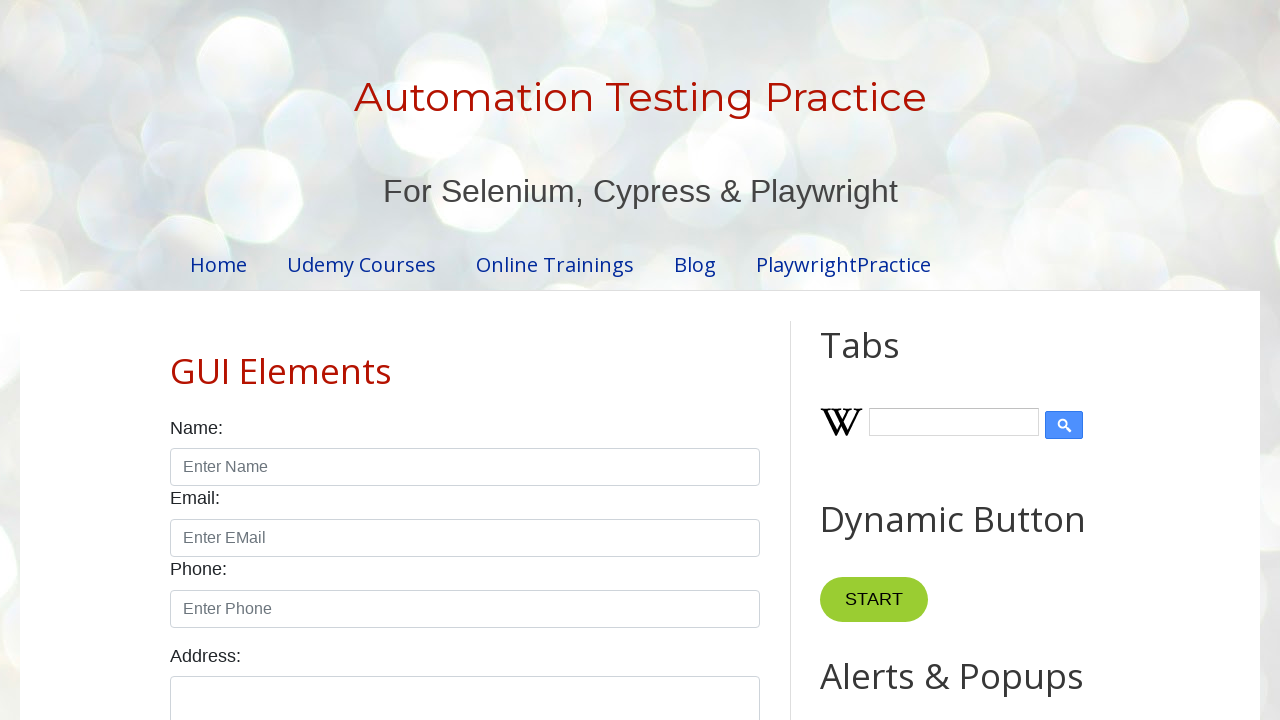

Selected 'Germany' from the country dropdown on select#country
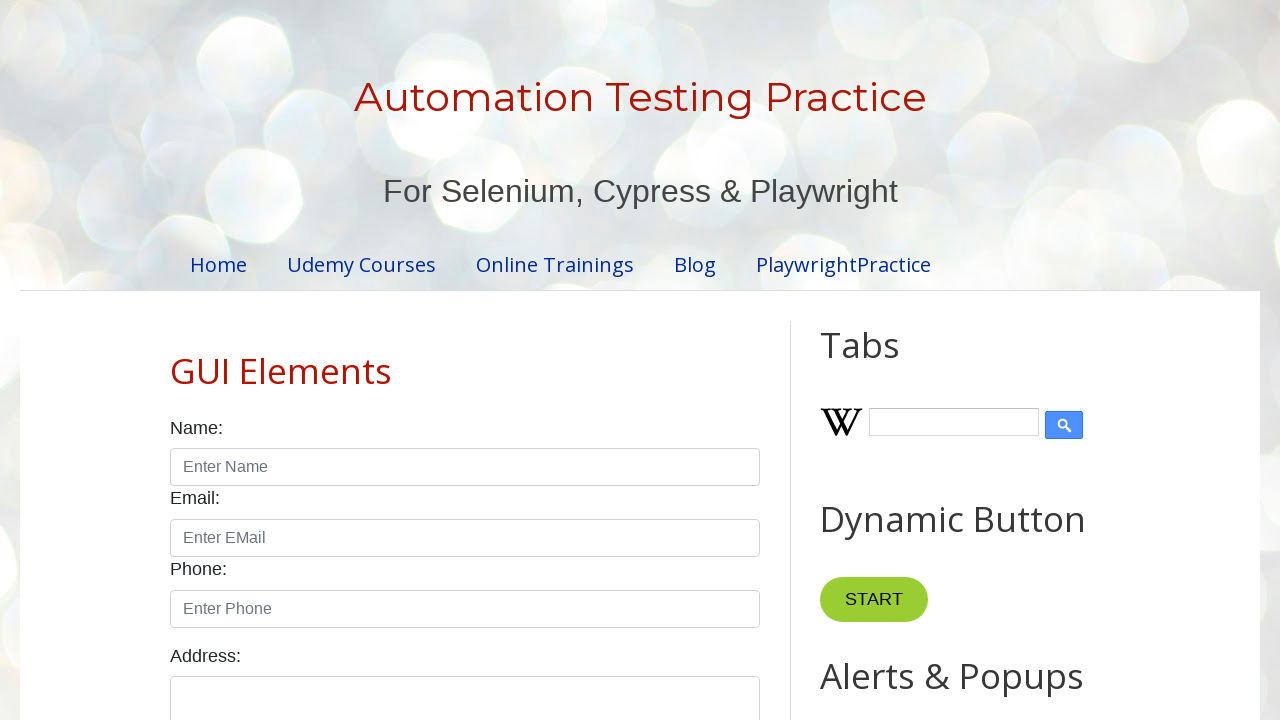

Clicked the checkbox at (176, 360) on input[type='checkbox']
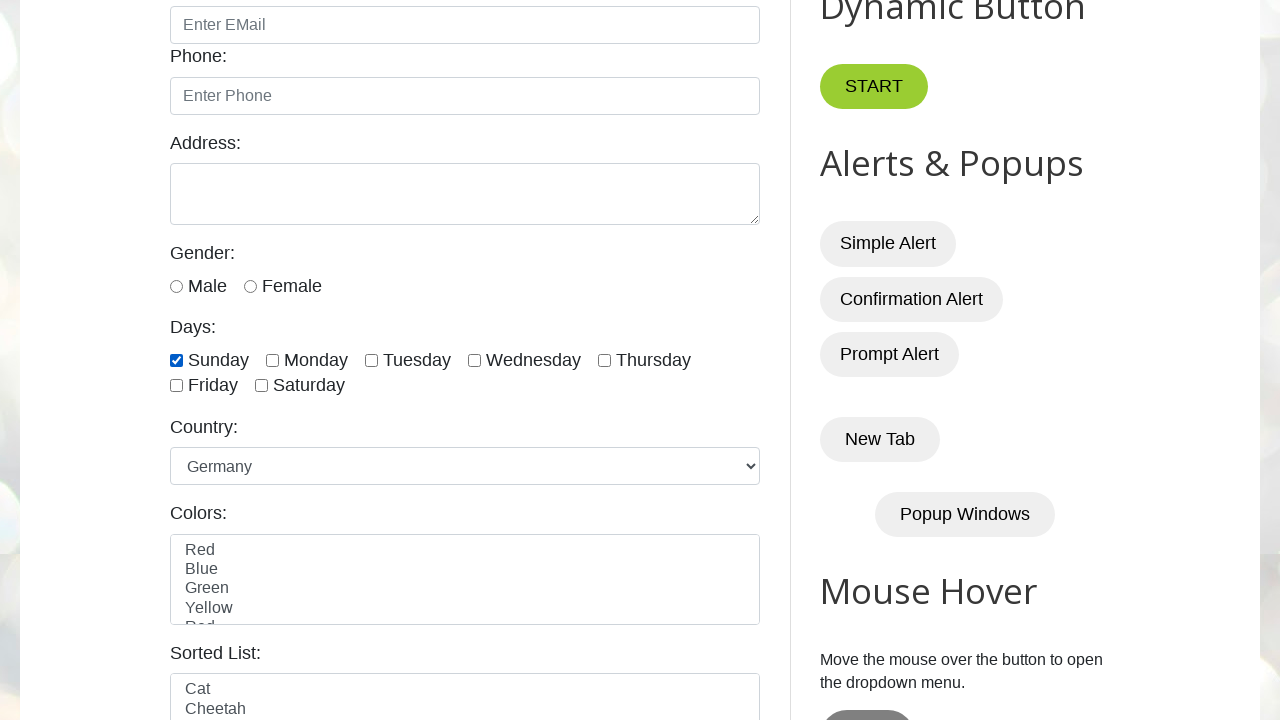

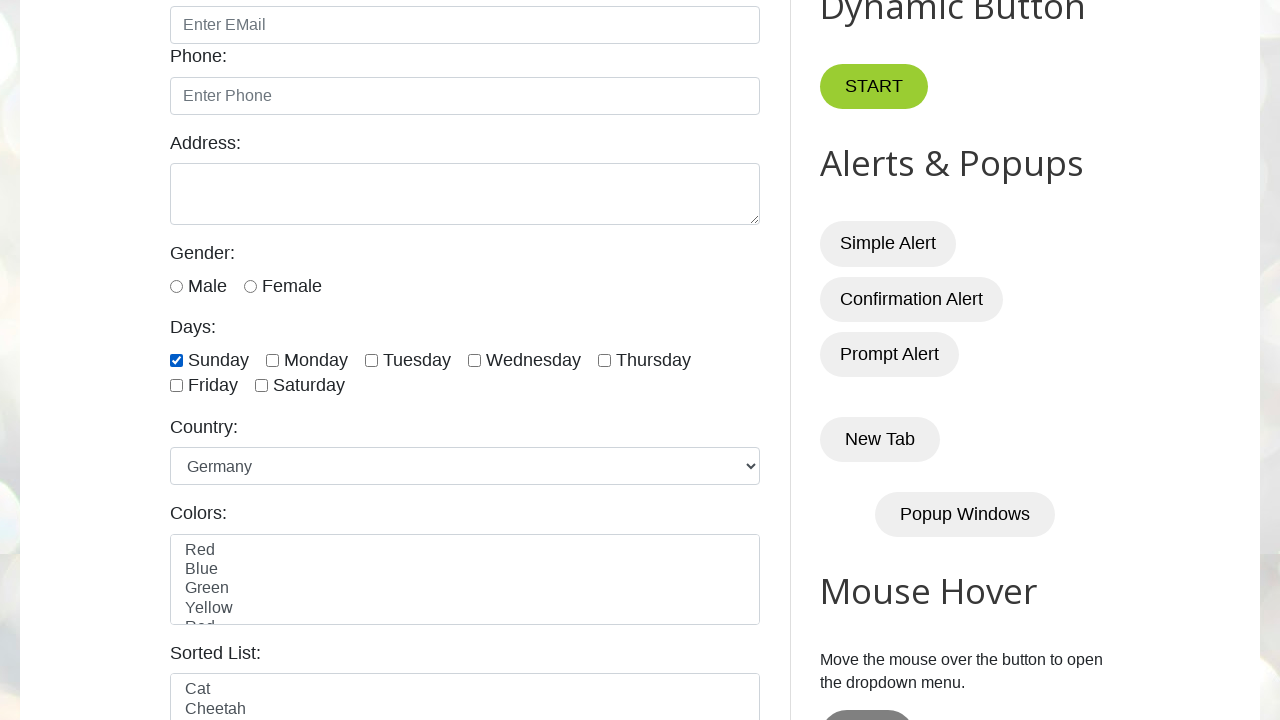